Tests the progress bar functionality by clicking the start button and waiting for the progress bar to reach 100% completion.

Starting URL: https://demoqa.com/progress-bar

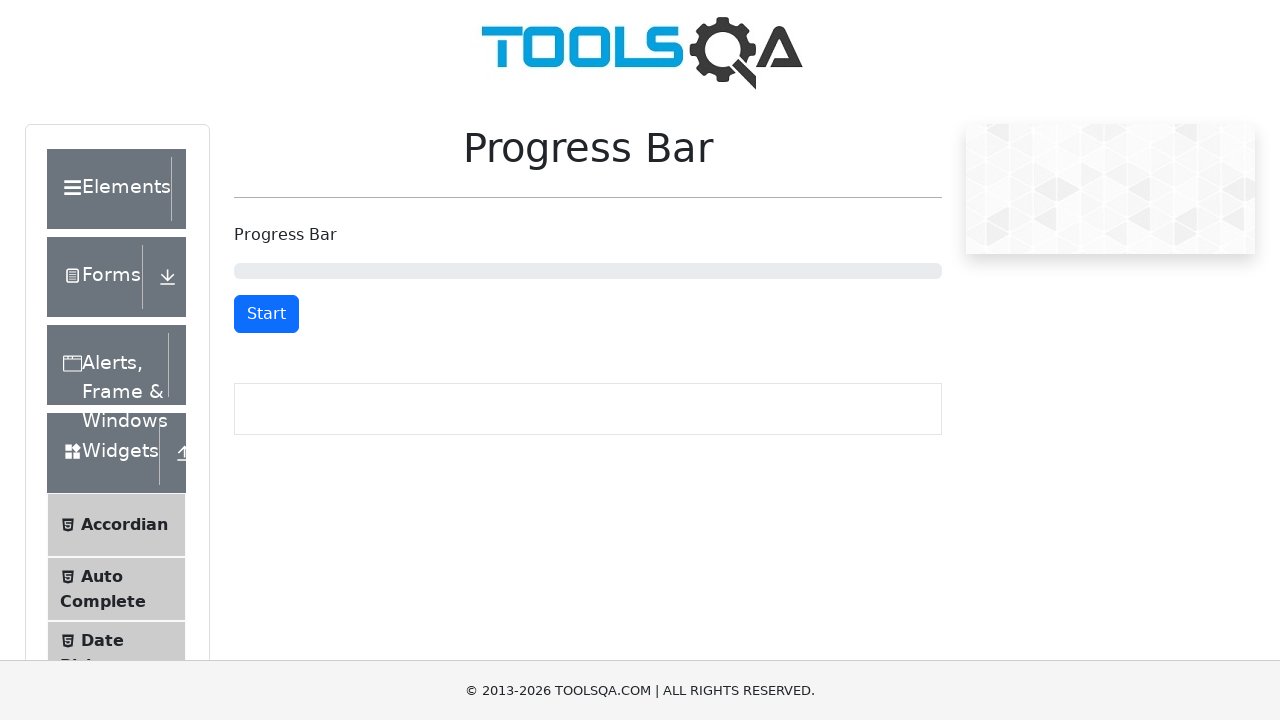

Clicked the start button to begin progress bar at (266, 314) on #startStopButton
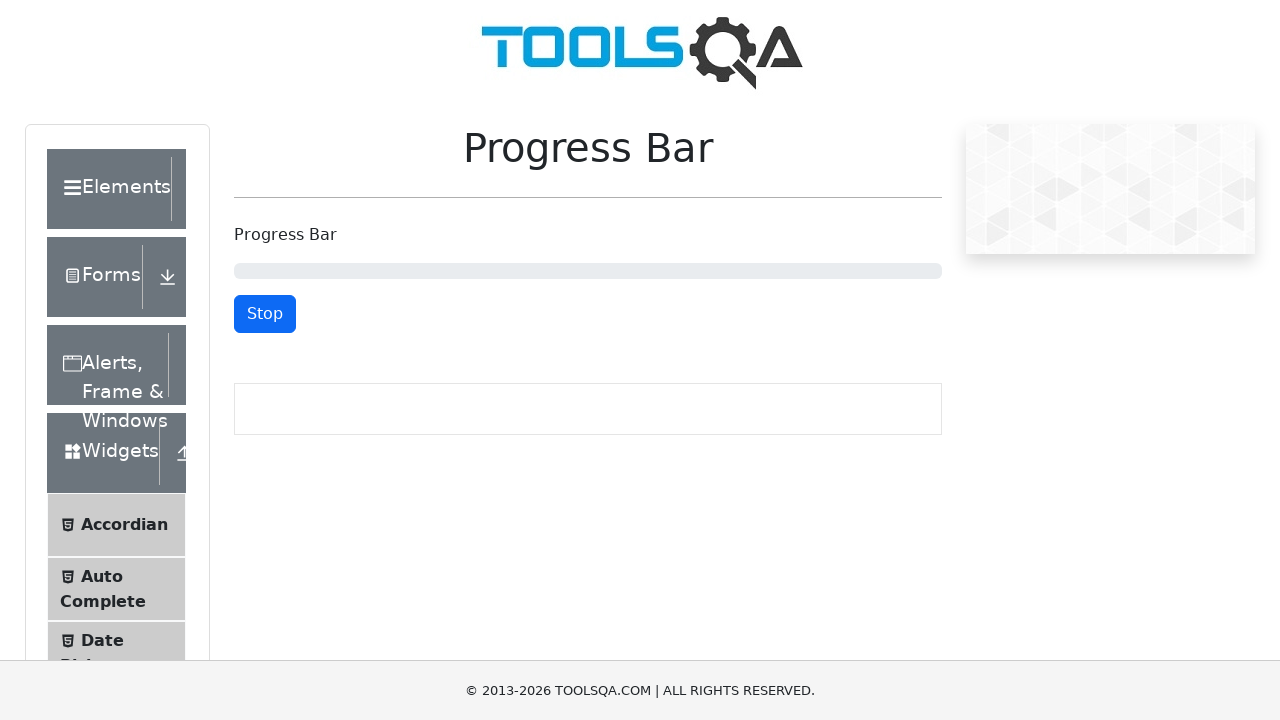

Progress bar reached 100% completion
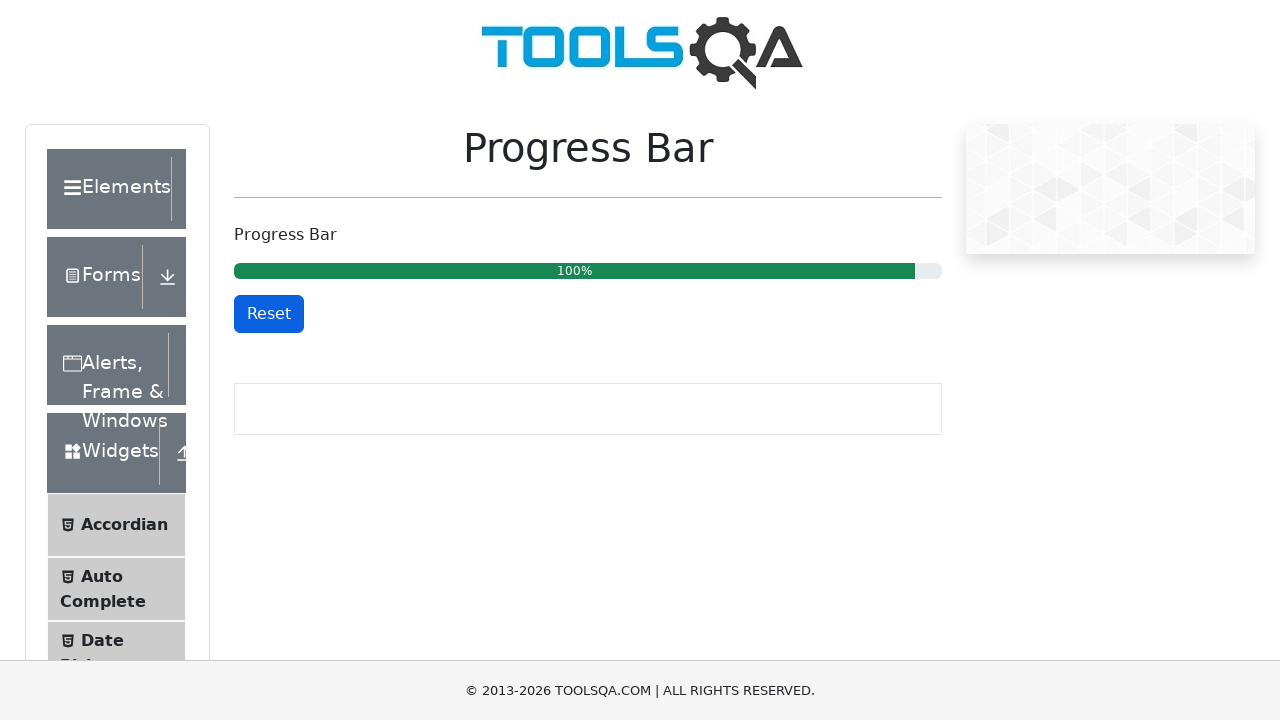

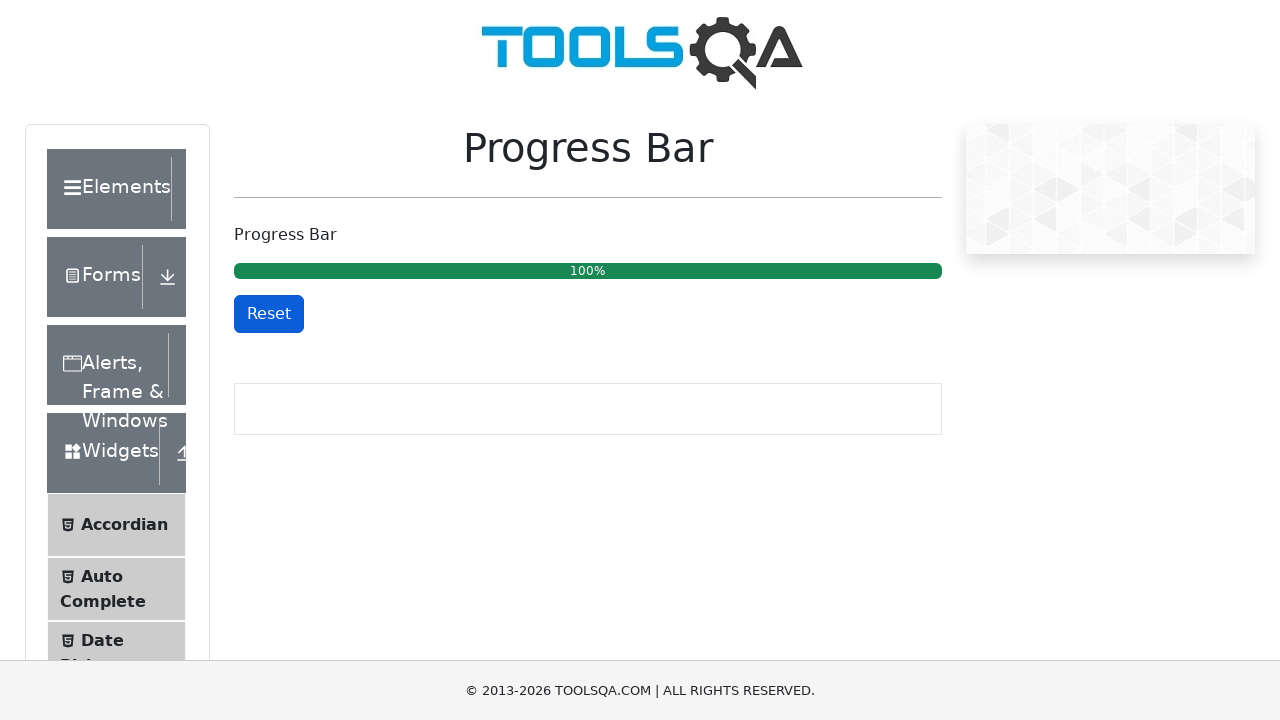